Tests Bootstrap dropdown functionality by clicking on the dropdown menu and selecting JavaScript option from the list

Starting URL: http://seleniumpractise.blogspot.com/2016/08/bootstrap-dropdown-example-for-selenium.html

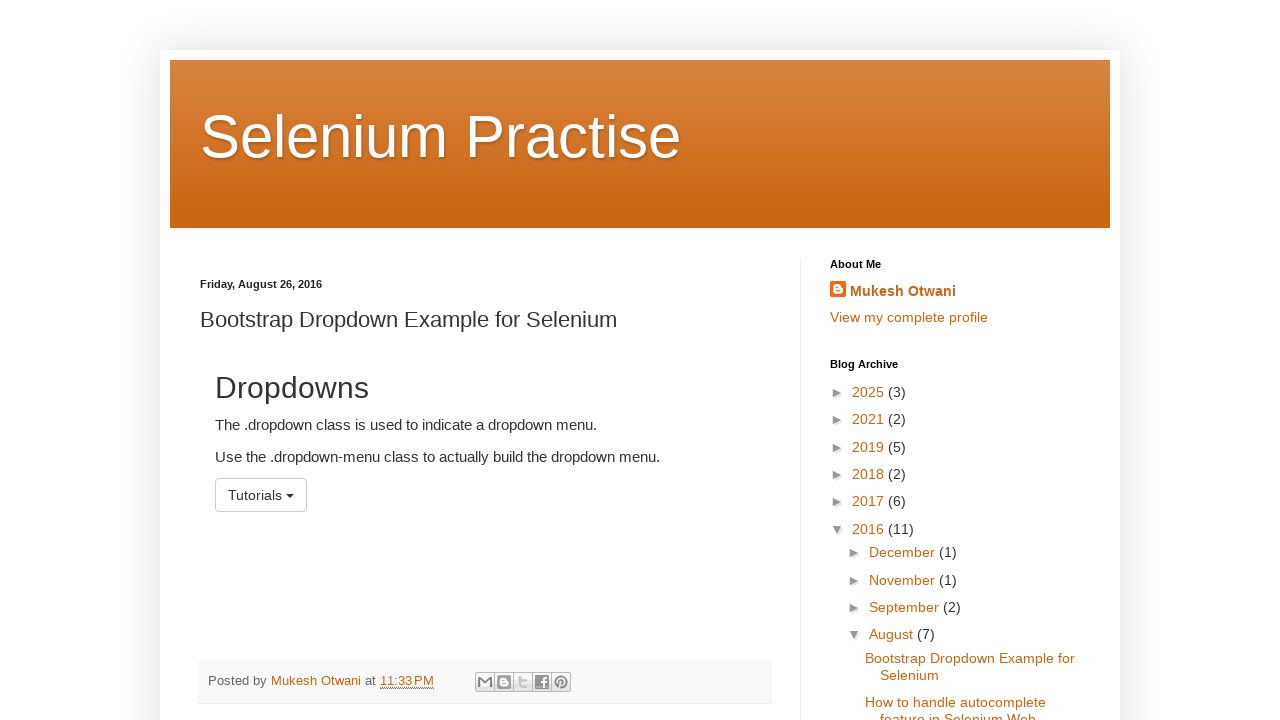

Clicked on the dropdown menu at (261, 495) on #menu1
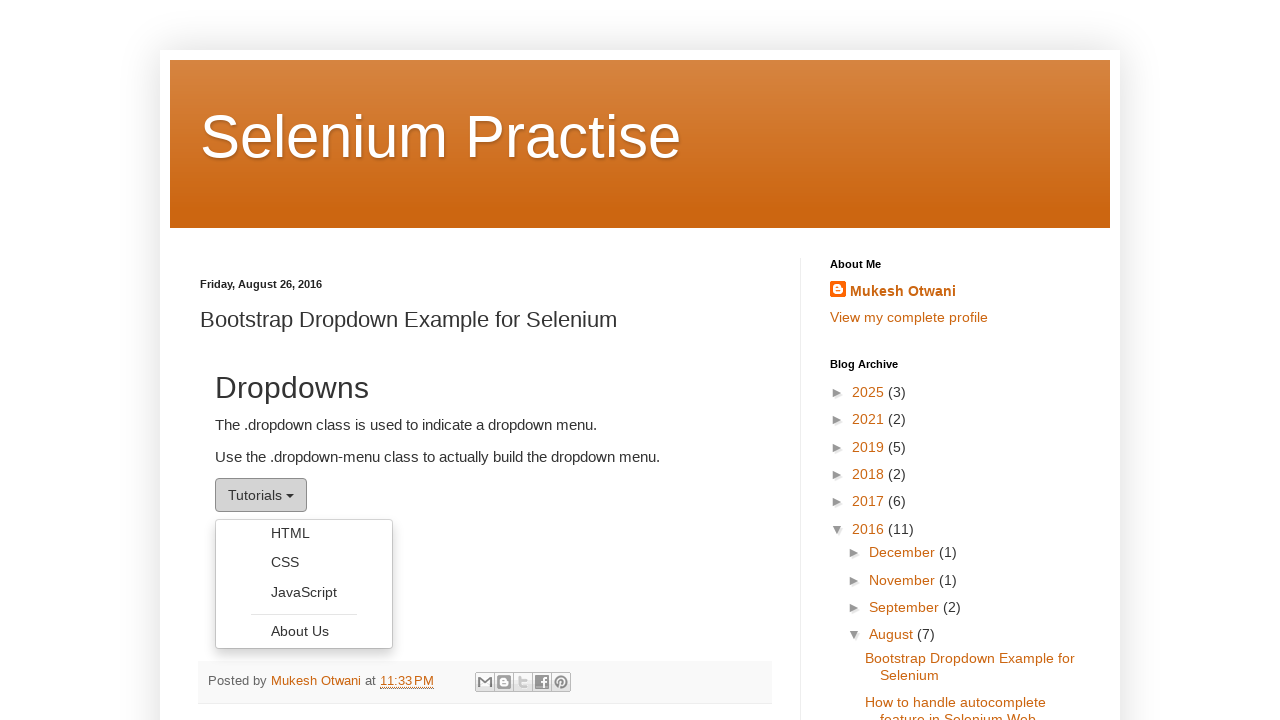

Retrieved all dropdown menu items
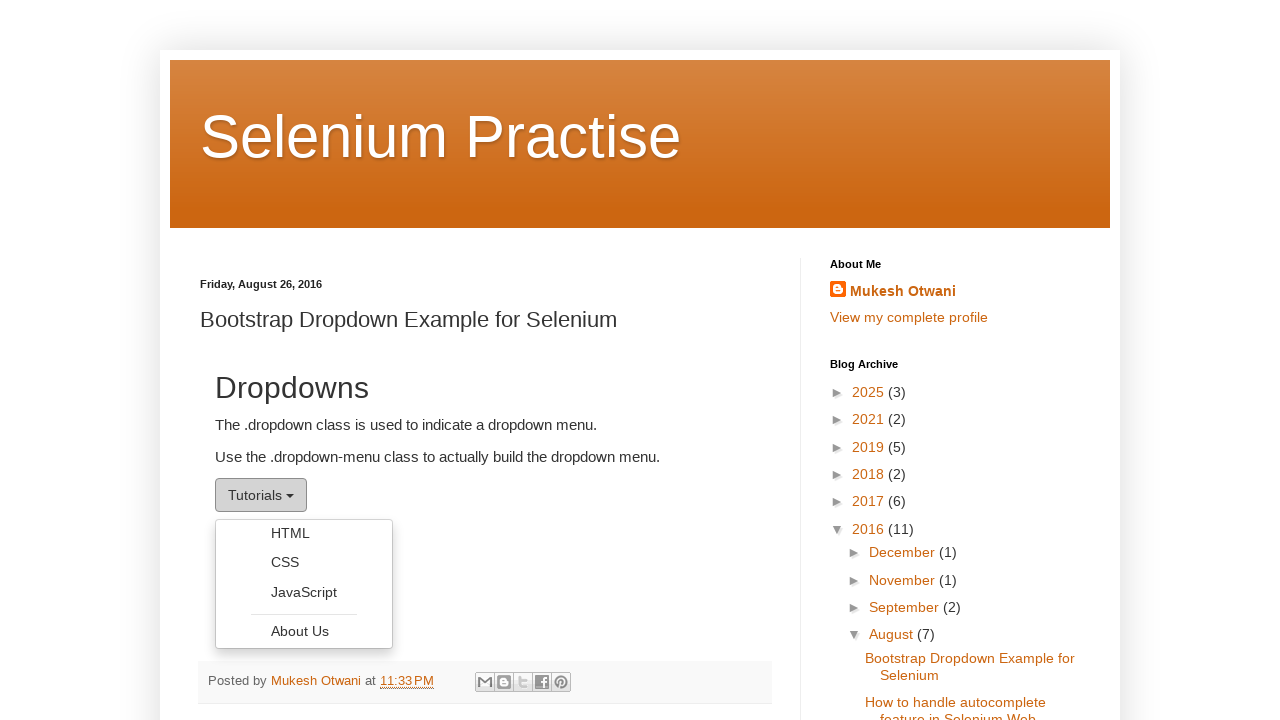

Found and clicked on 'JavaScript' option from dropdown menu at (304, 592) on a[role="menuitem"] >> nth=2
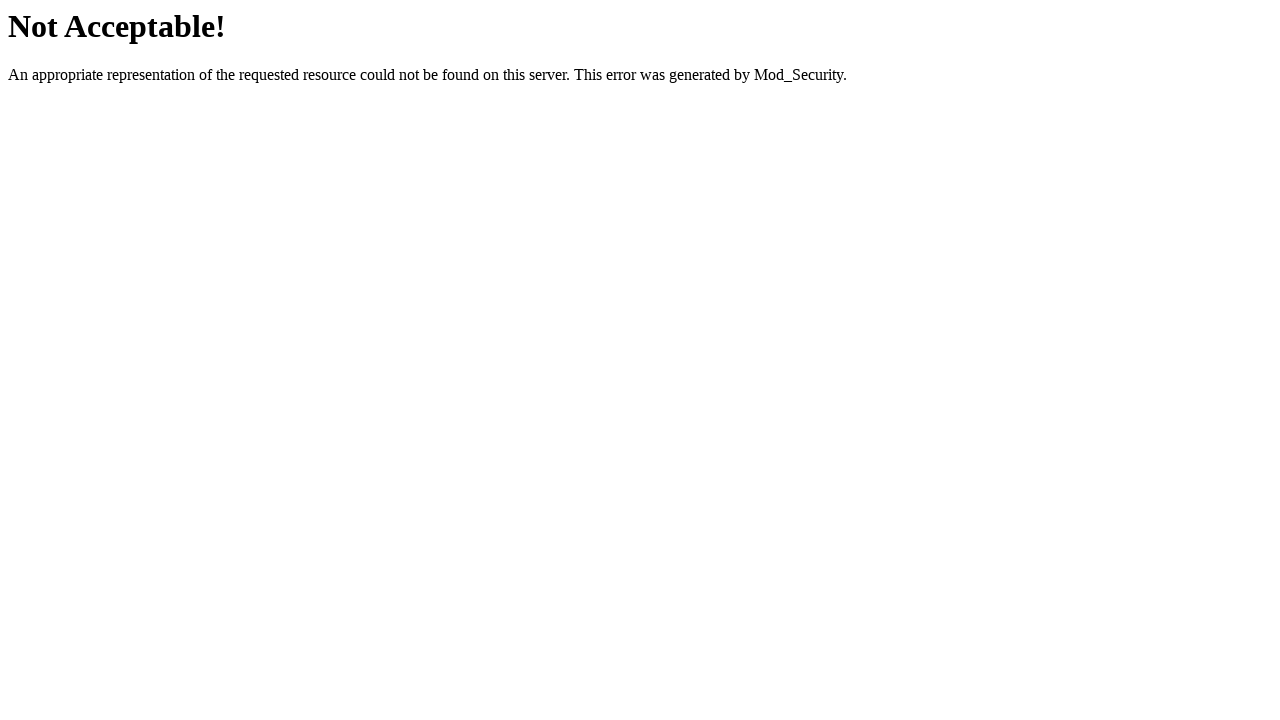

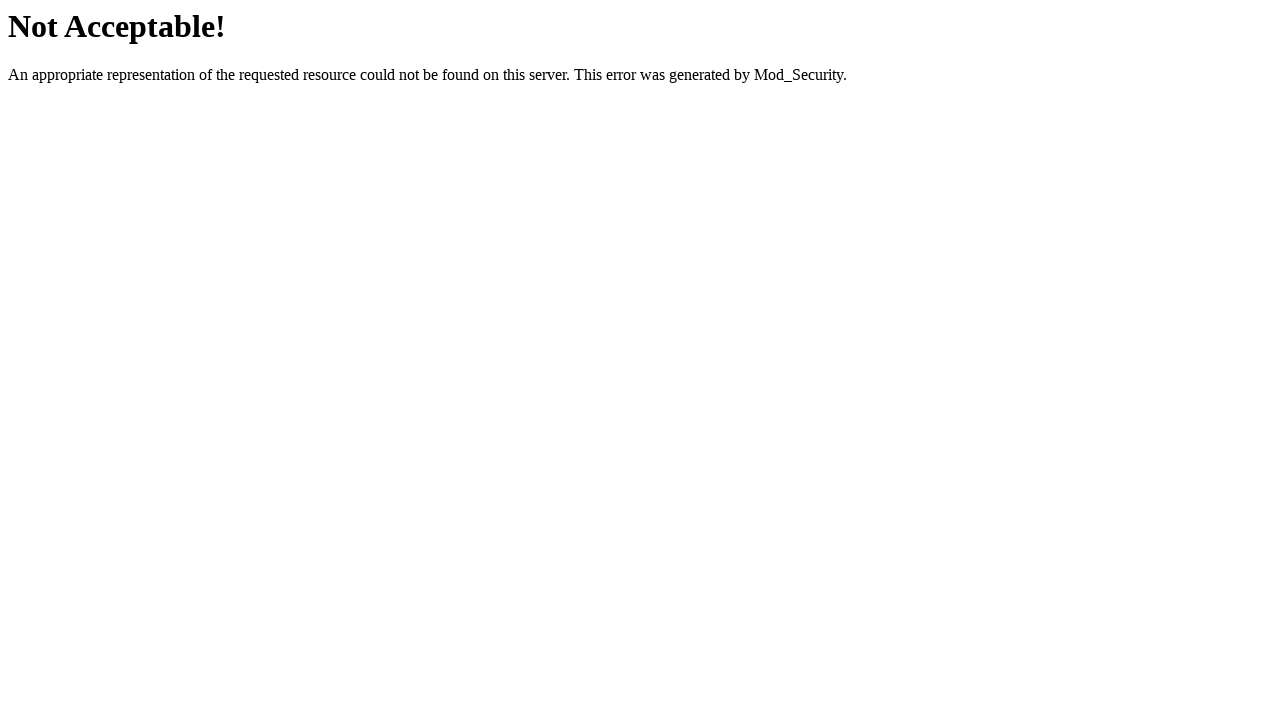